Tests an explicit wait scenario where the script waits for a price to change to $100, then clicks a book button, calculates an answer based on a displayed value using a logarithmic formula, fills in the answer, and submits it.

Starting URL: http://suninjuly.github.io/explicit_wait2.html

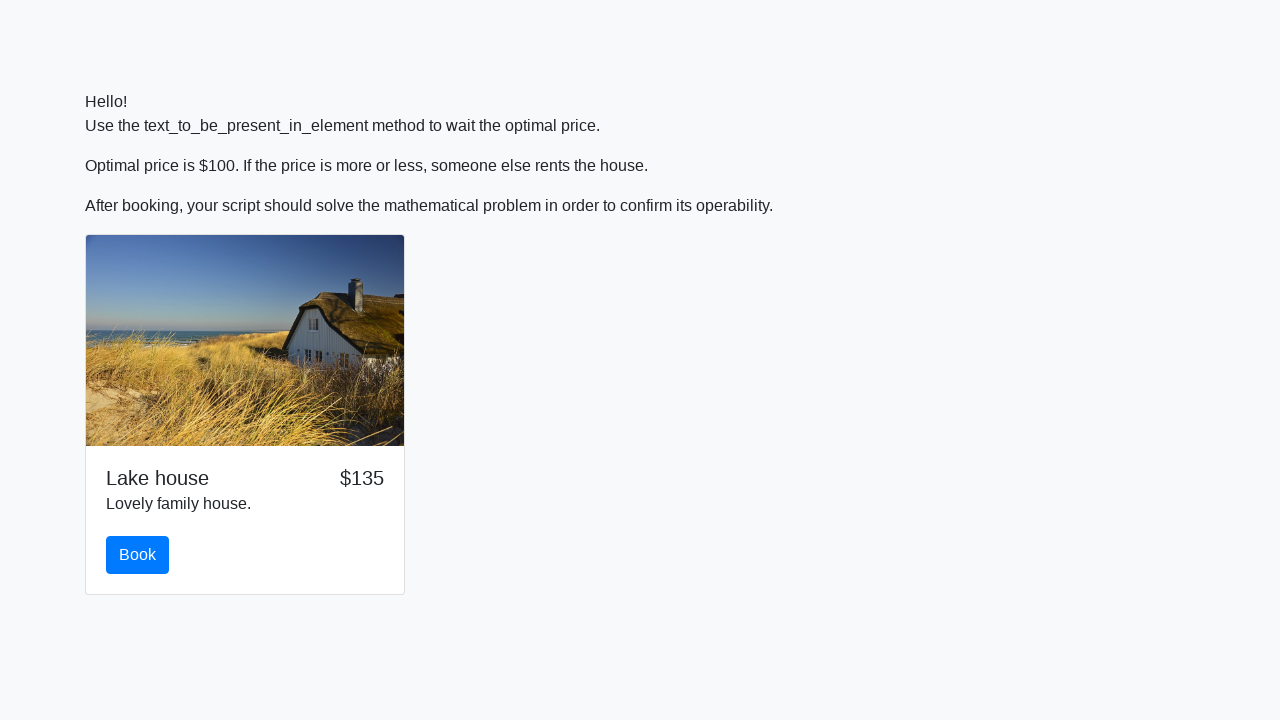

Waited for price to change to $100
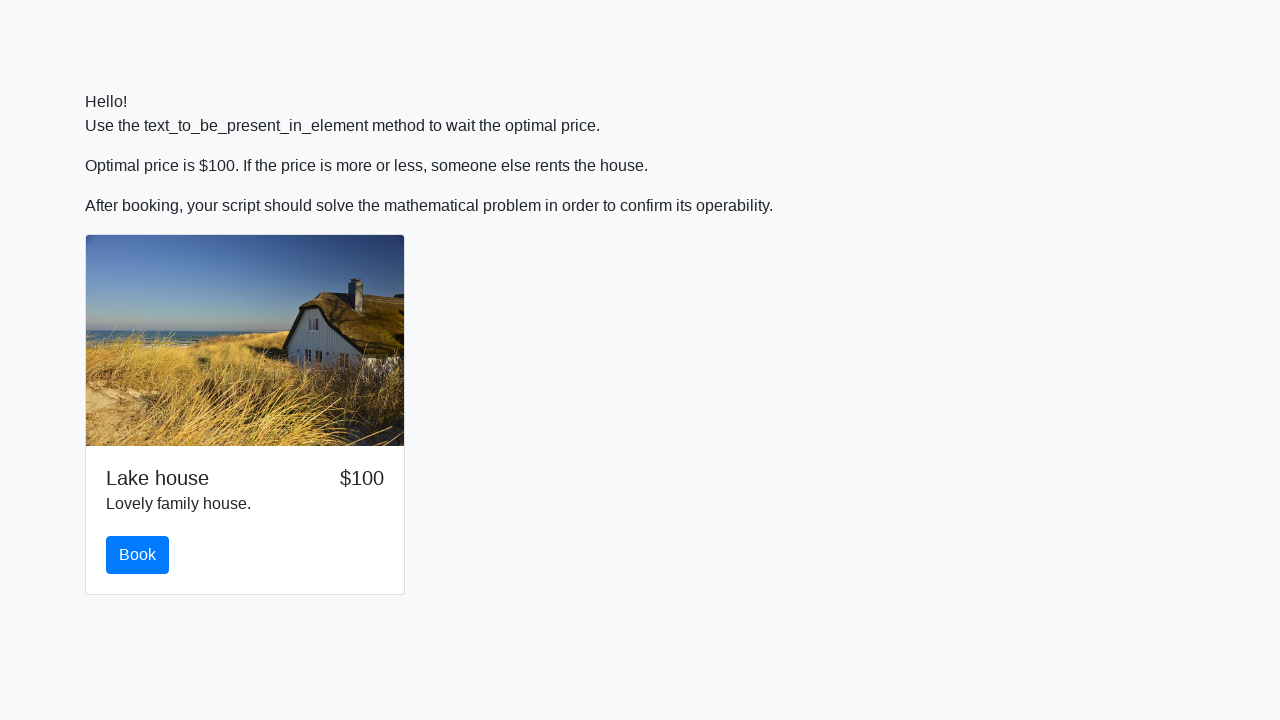

Clicked the book button at (138, 555) on #book
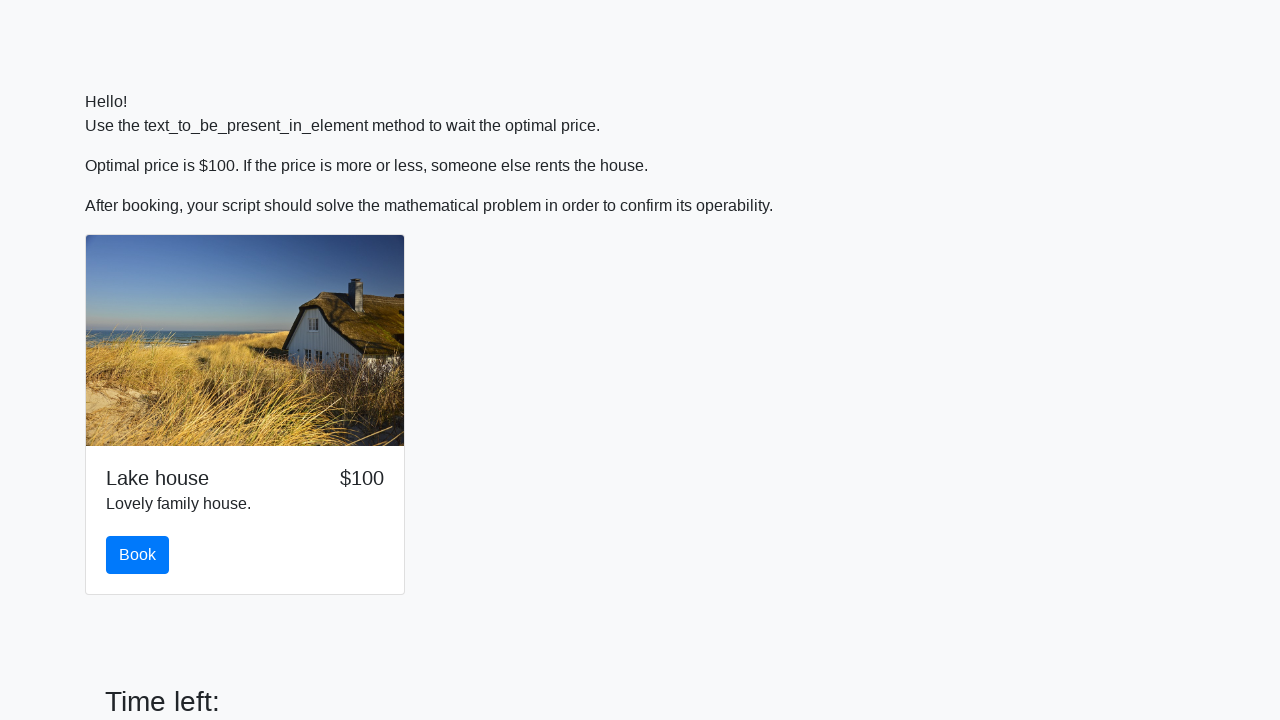

Retrieved x value from input_value element: 325
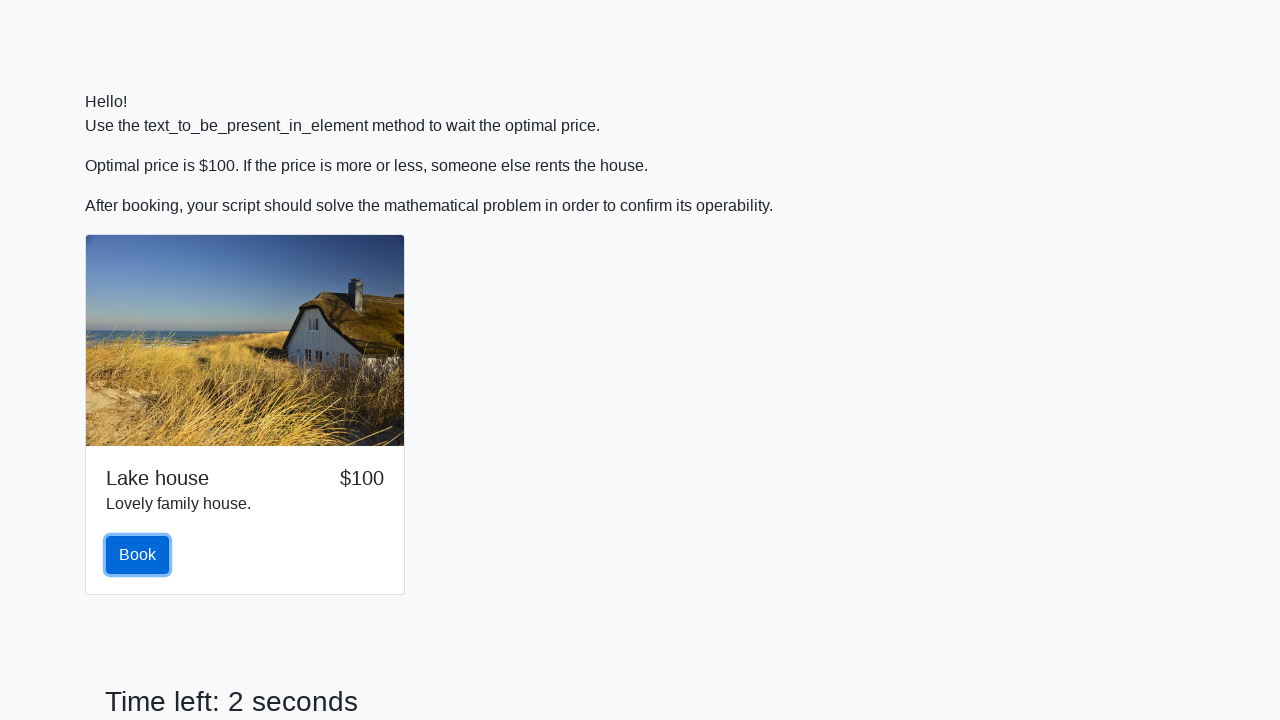

Calculated answer using logarithmic formula: 2.4728707819022273
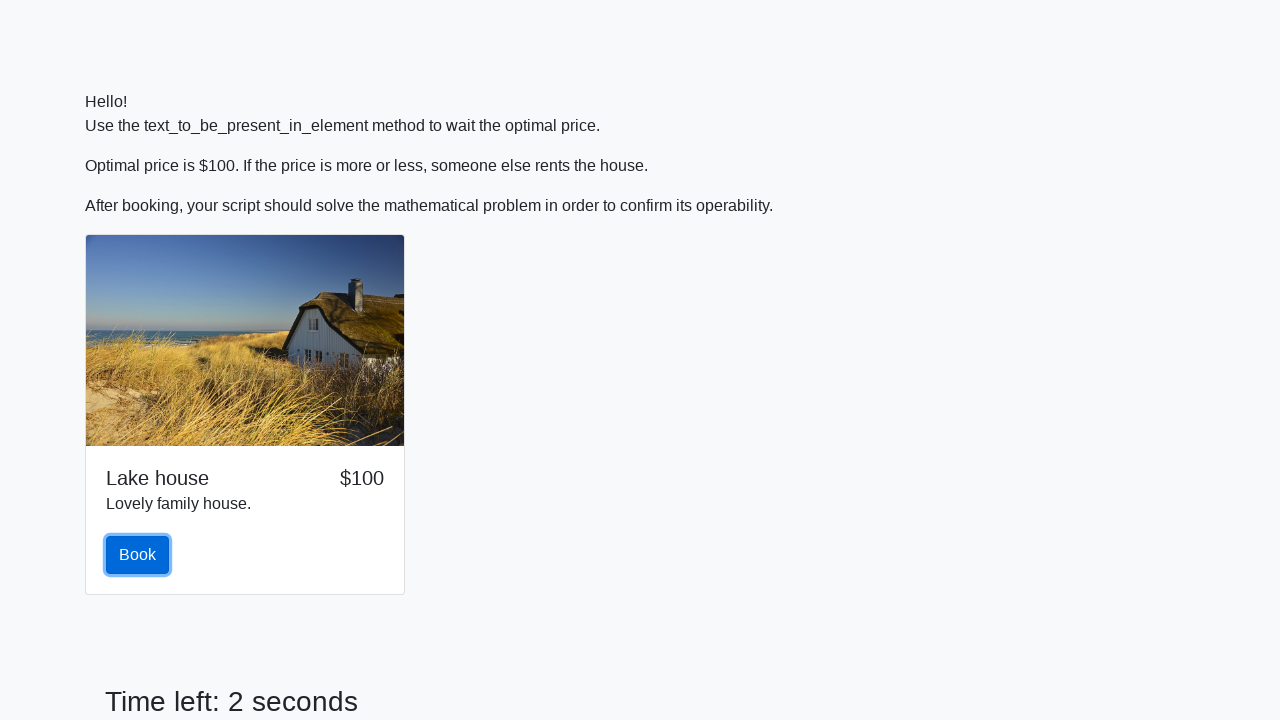

Filled answer field with calculated value: 2.4728707819022273 on #answer
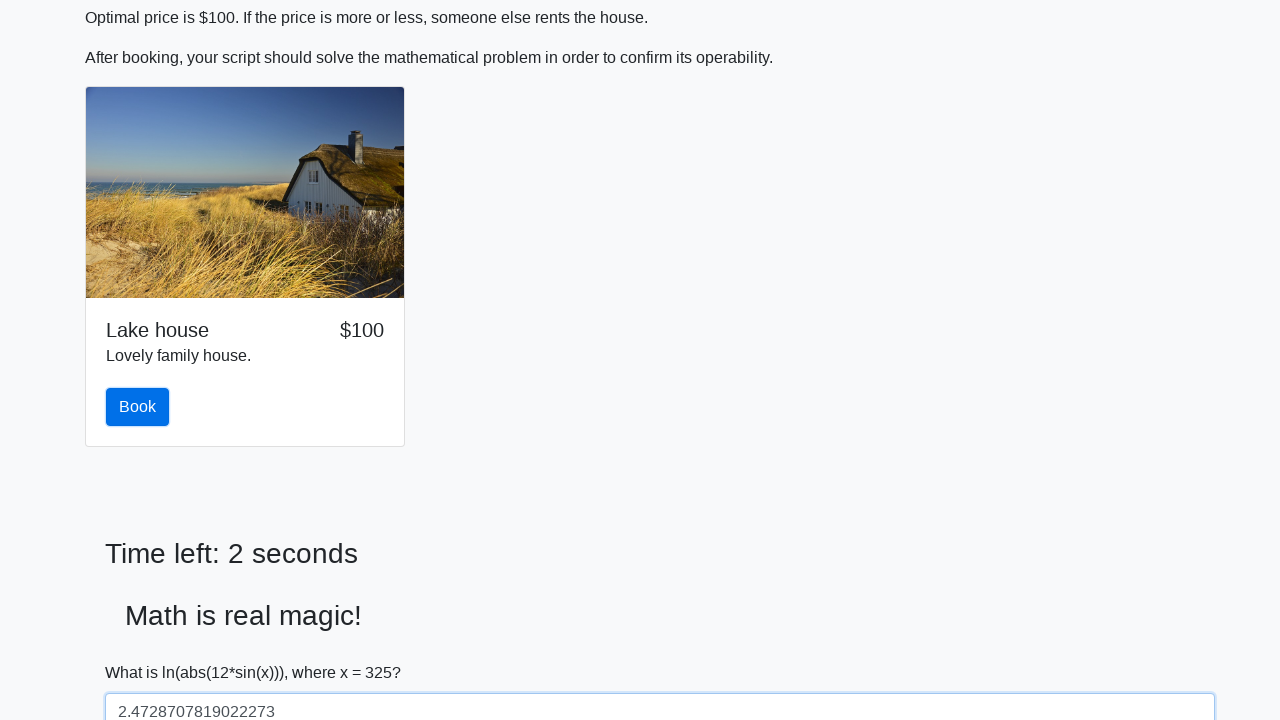

Clicked the solve button to submit answer at (143, 651) on #solve
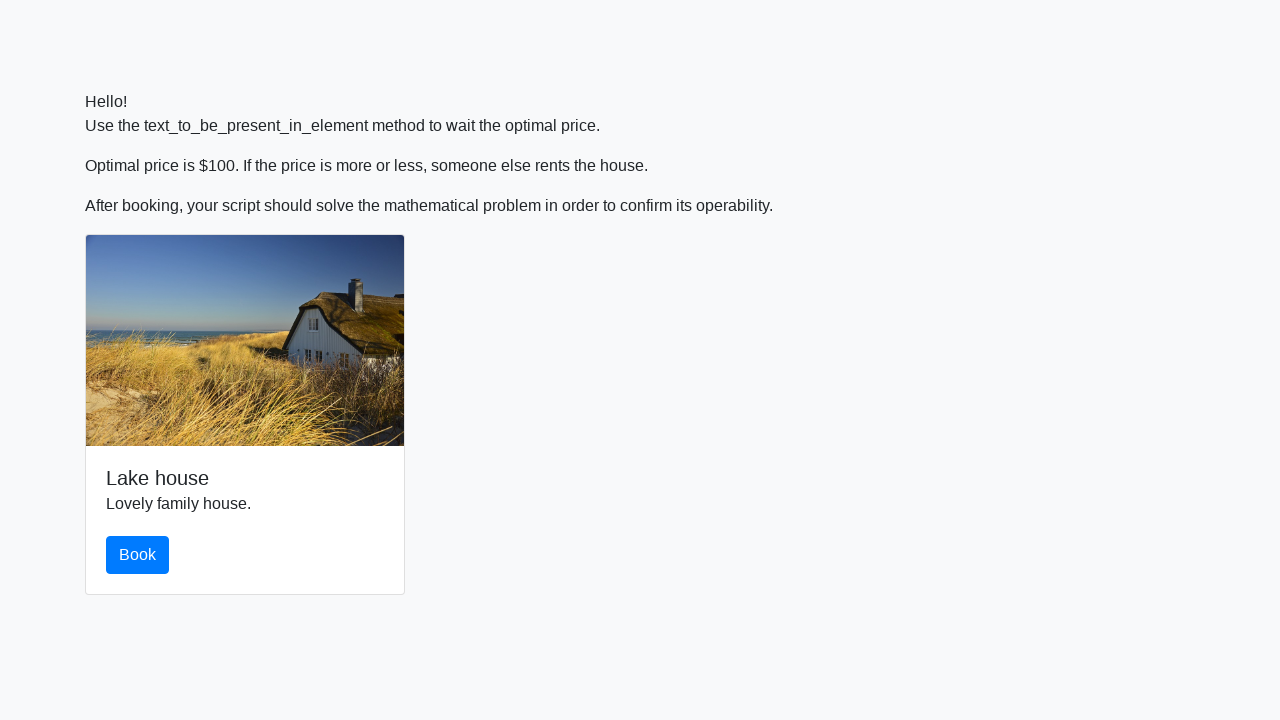

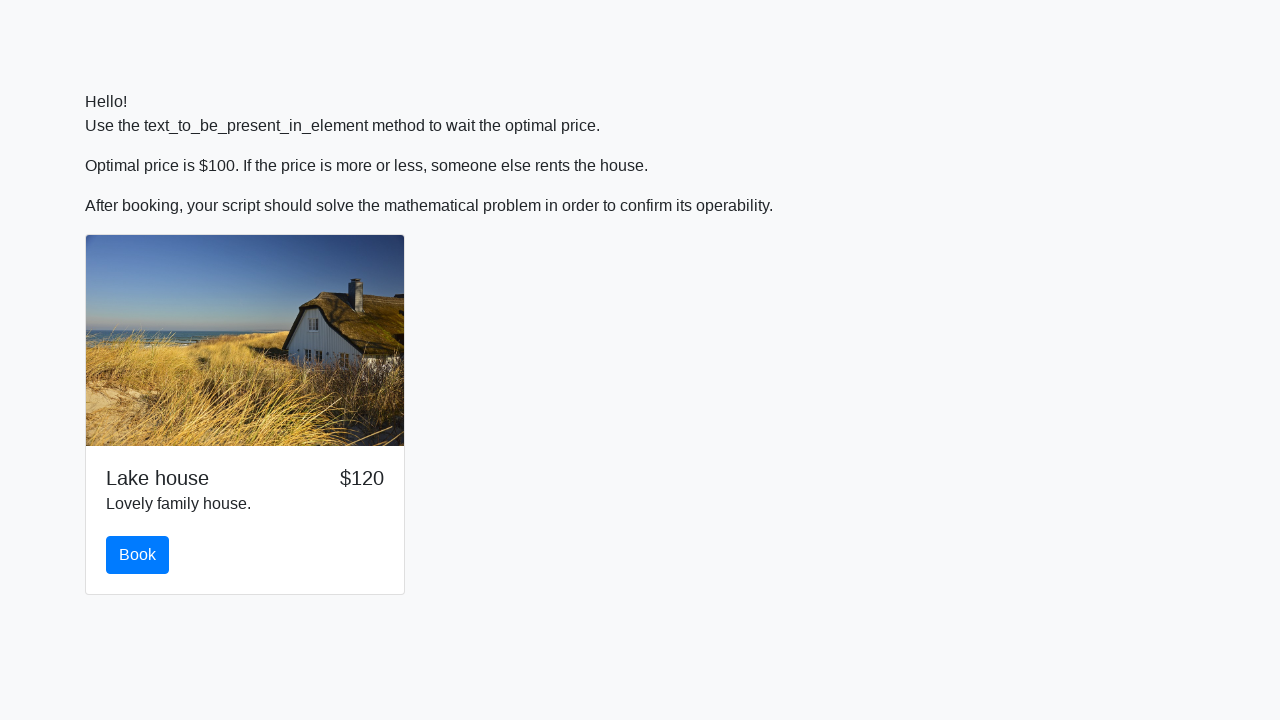